Tests AJAX functionality by clicking a button and waiting for dynamically loaded content to appear on the page.

Starting URL: http://www.uitestingplayground.com/ajax

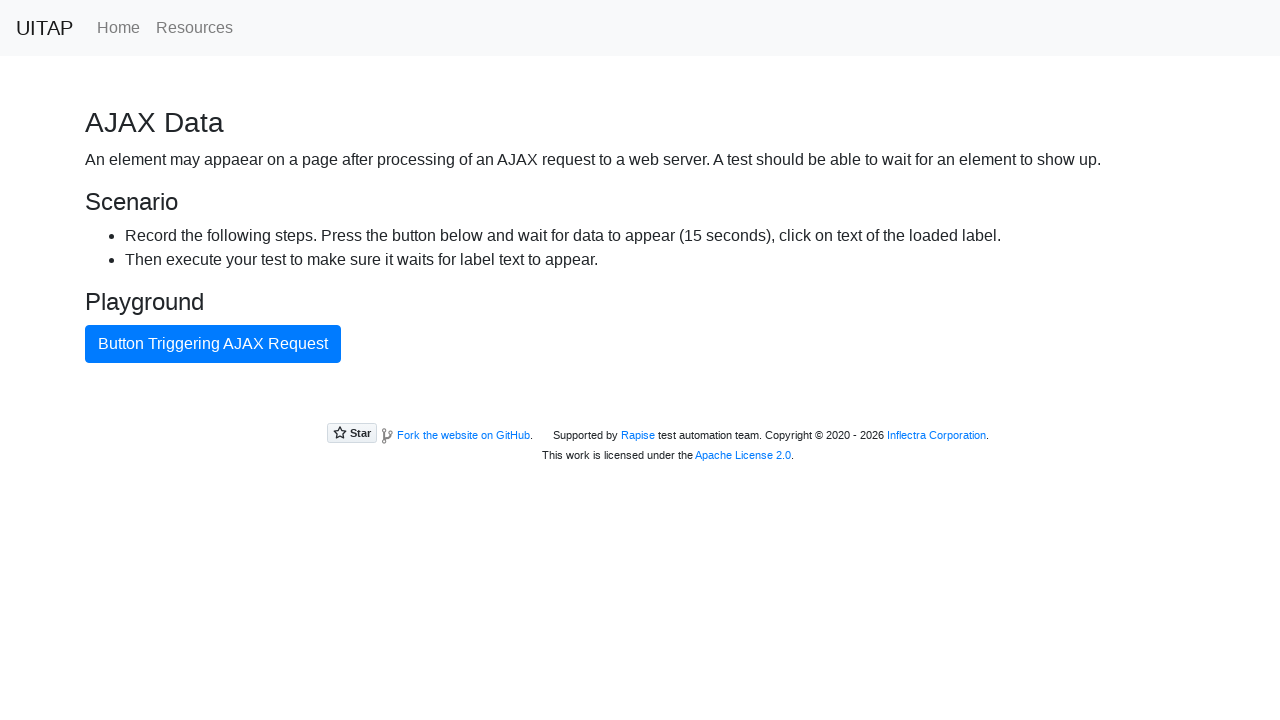

Clicked the AJAX button at (213, 344) on #ajaxButton
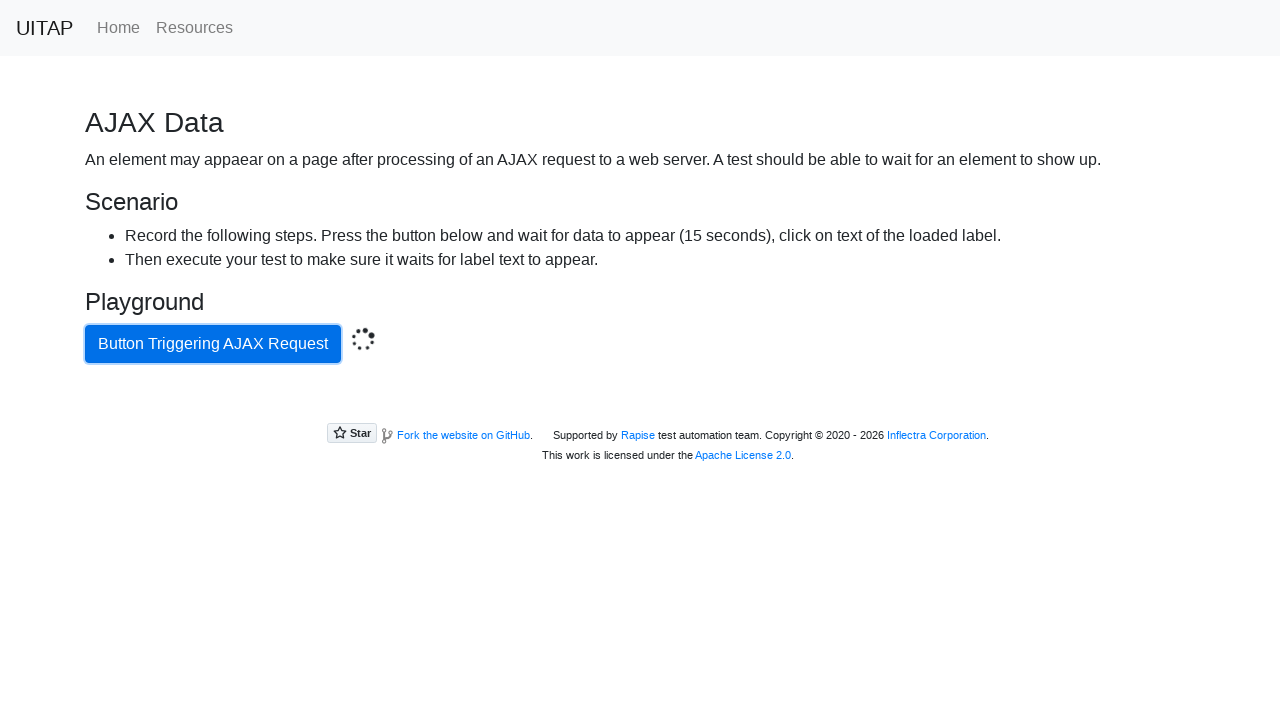

Success message appeared after AJAX call completed
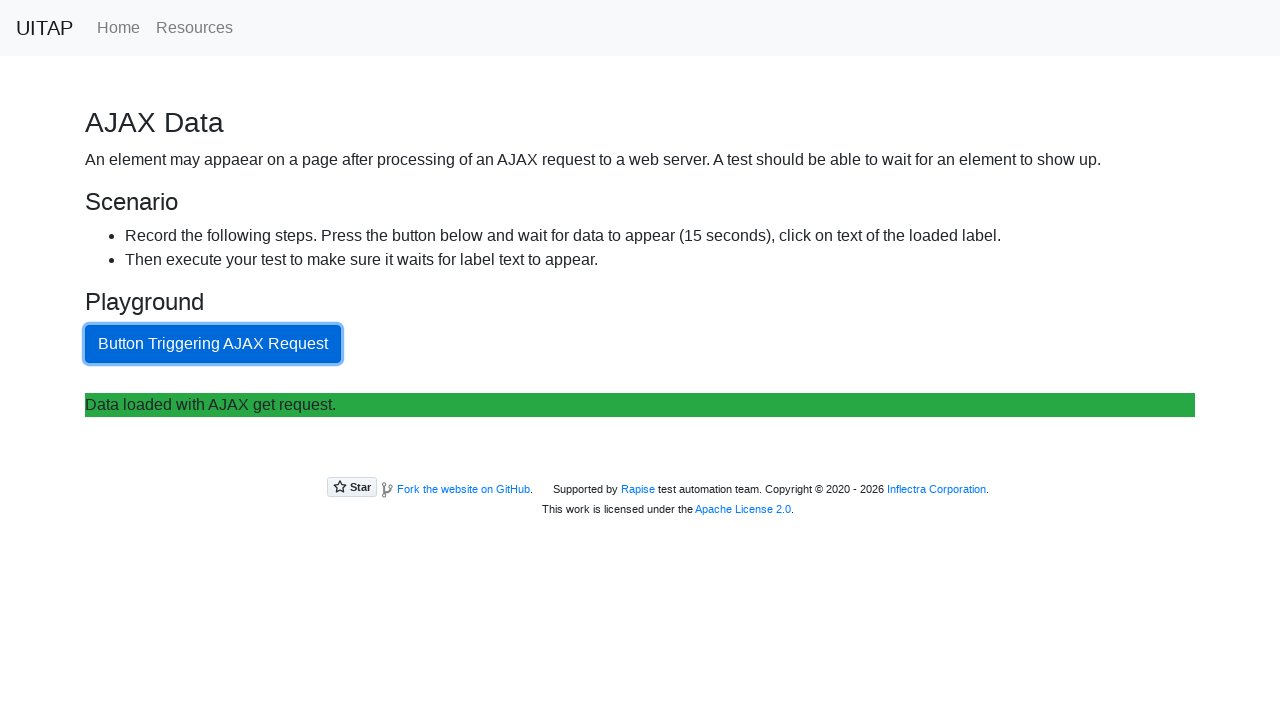

Retrieved success message content: 'Data loaded with AJAX get request.'
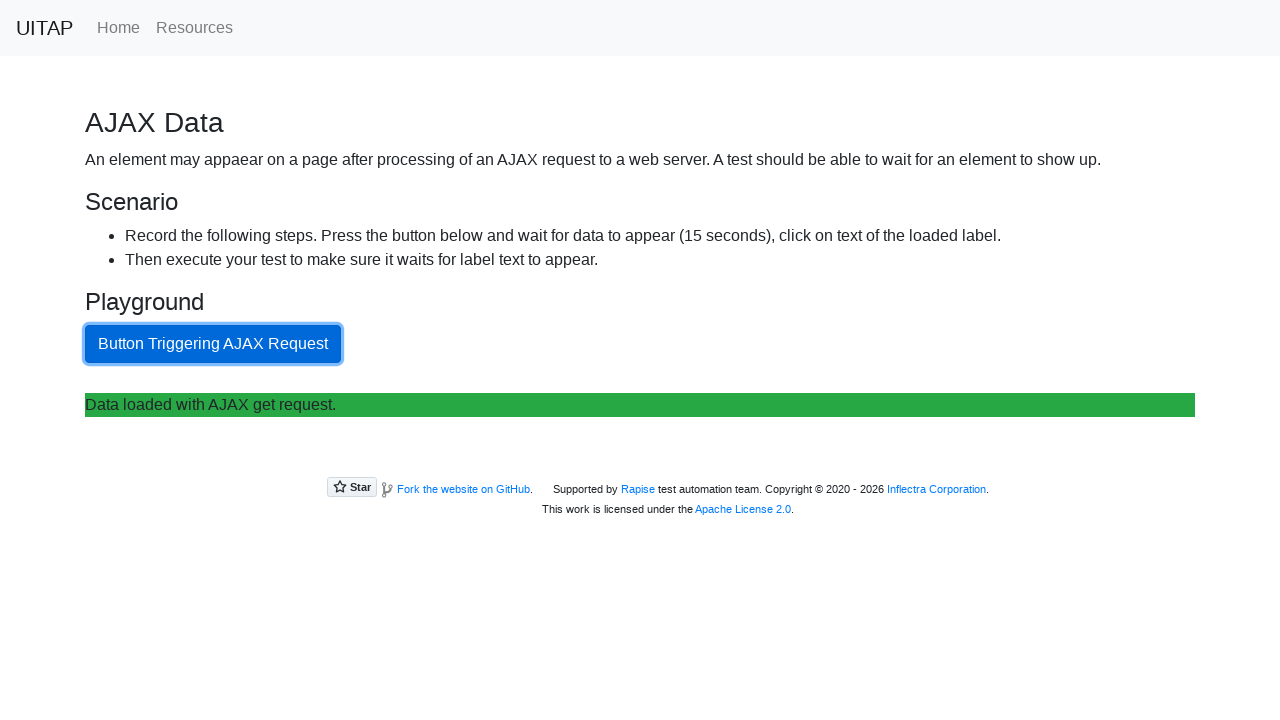

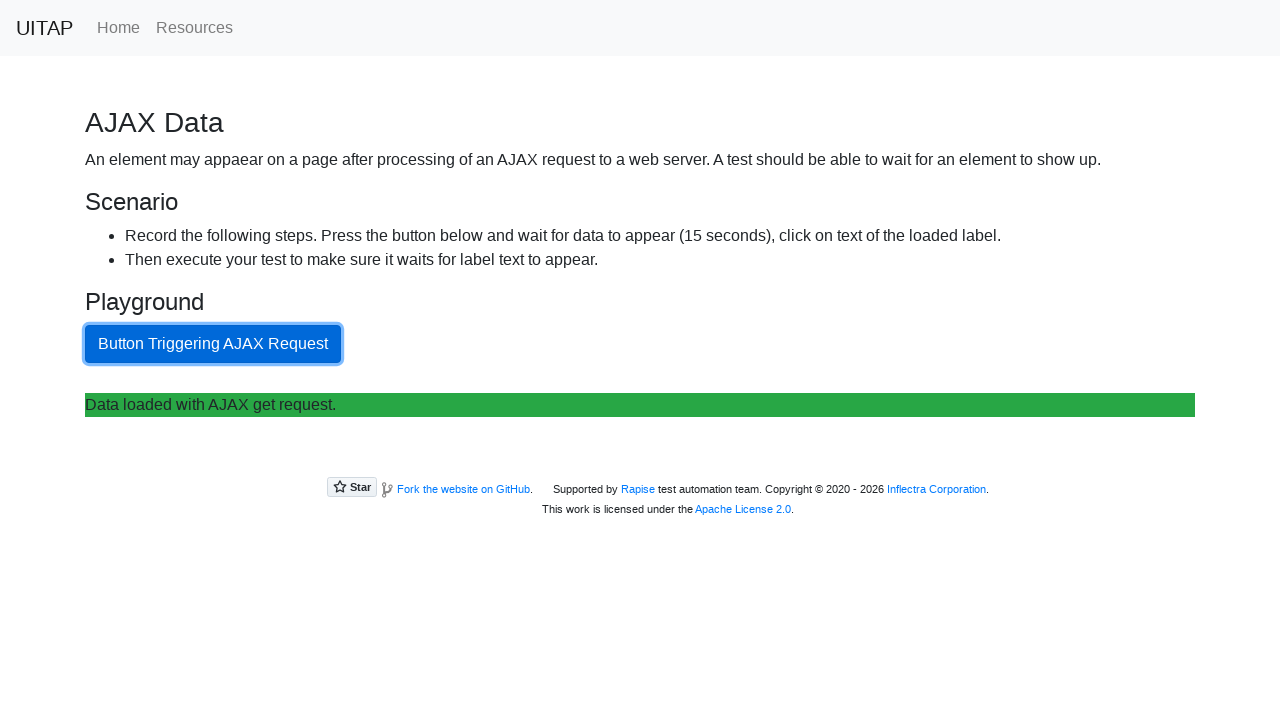